Tests JavaScript alert handling by clicking a button that triggers an alert and then accepting it

Starting URL: https://the-internet.herokuapp.com/javascript_alerts

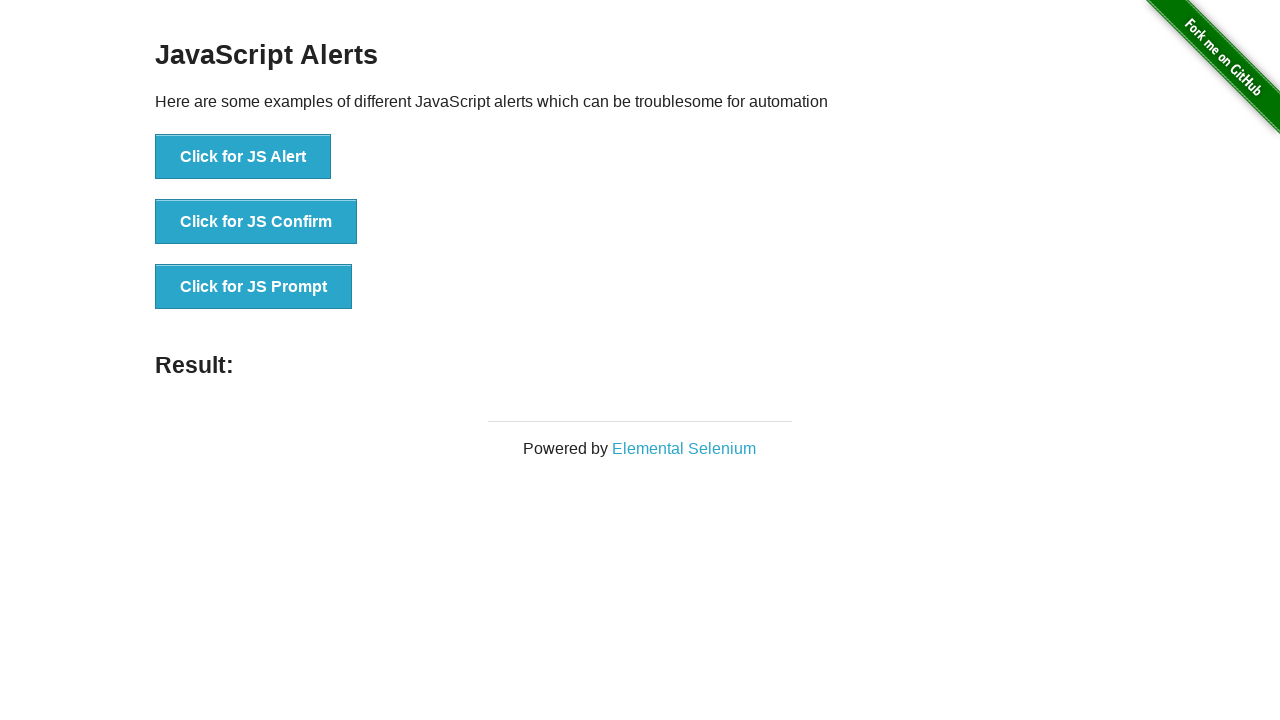

Clicked button to trigger JavaScript alert at (243, 157) on xpath=//button[@onclick='jsAlert()']
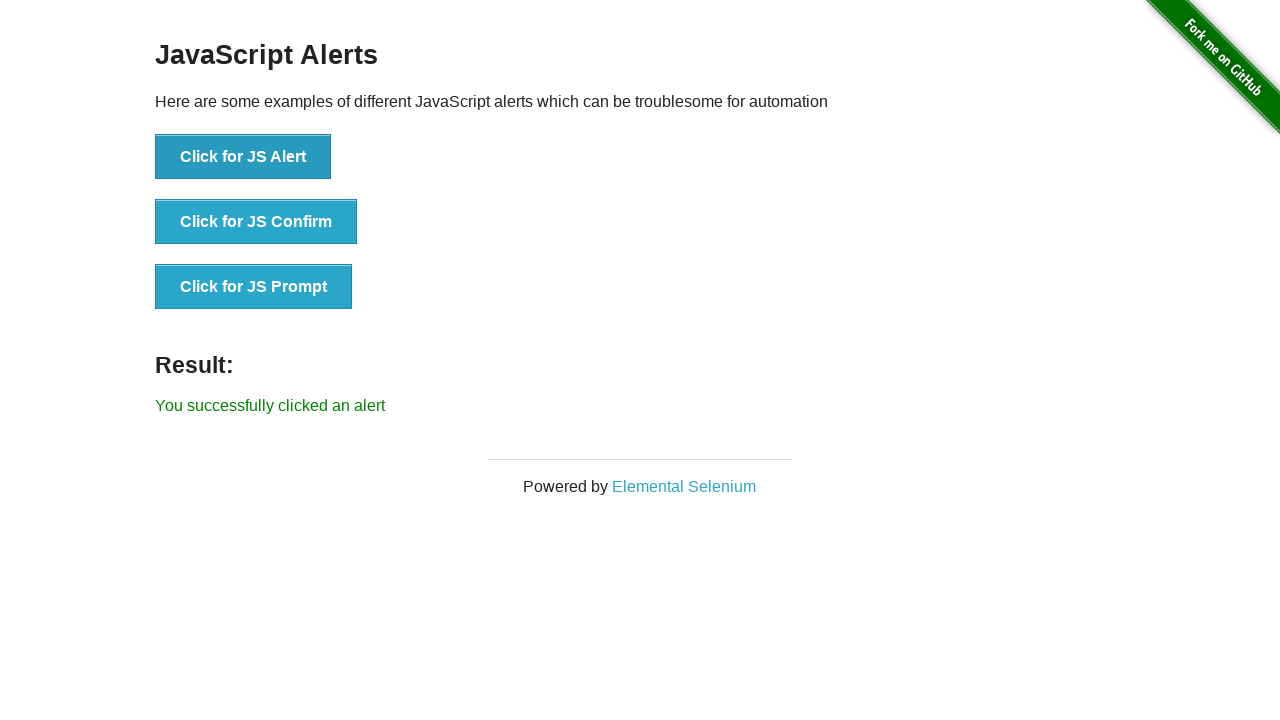

Set up dialog handler to accept alerts
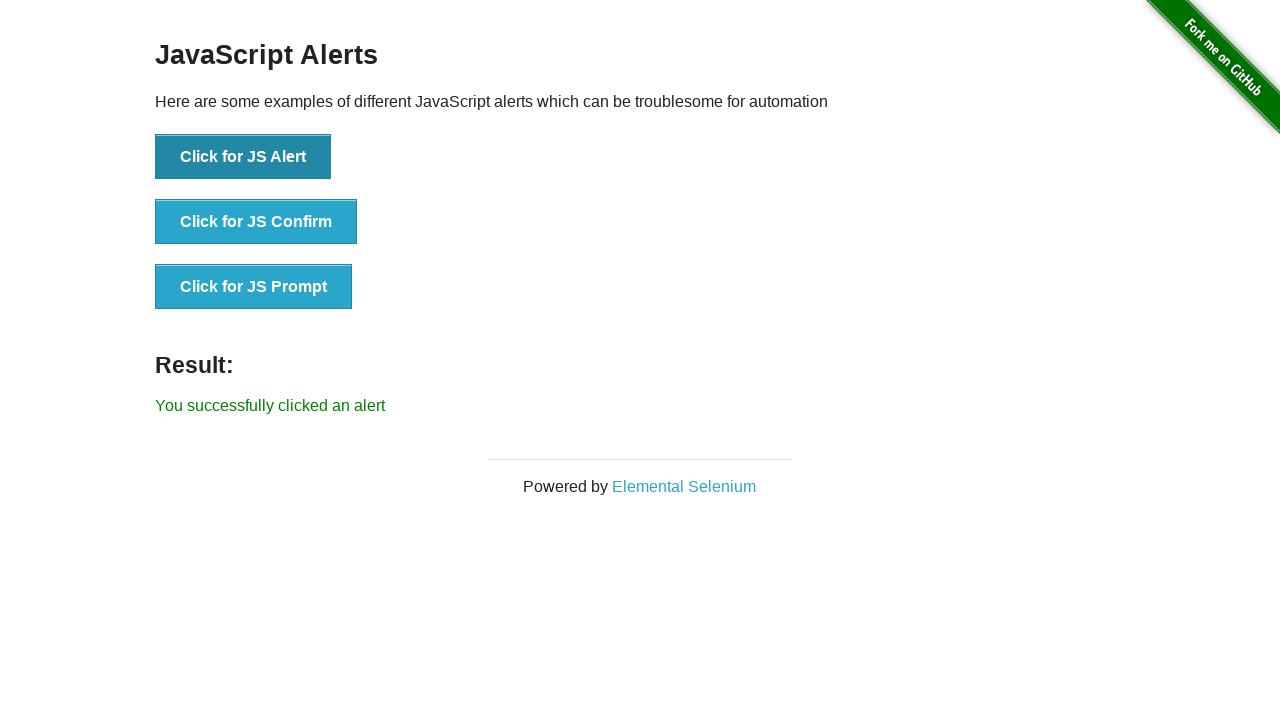

Clicked button again to trigger alert with handler active at (243, 157) on xpath=//button[@onclick='jsAlert()']
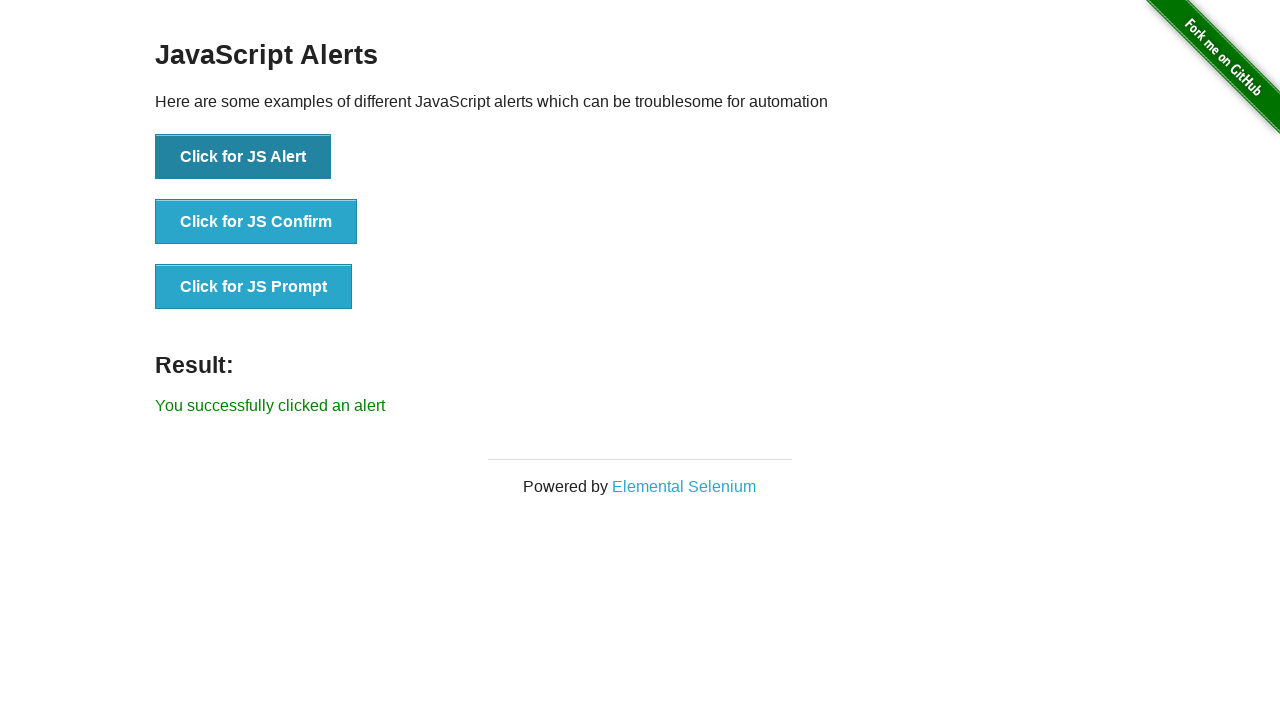

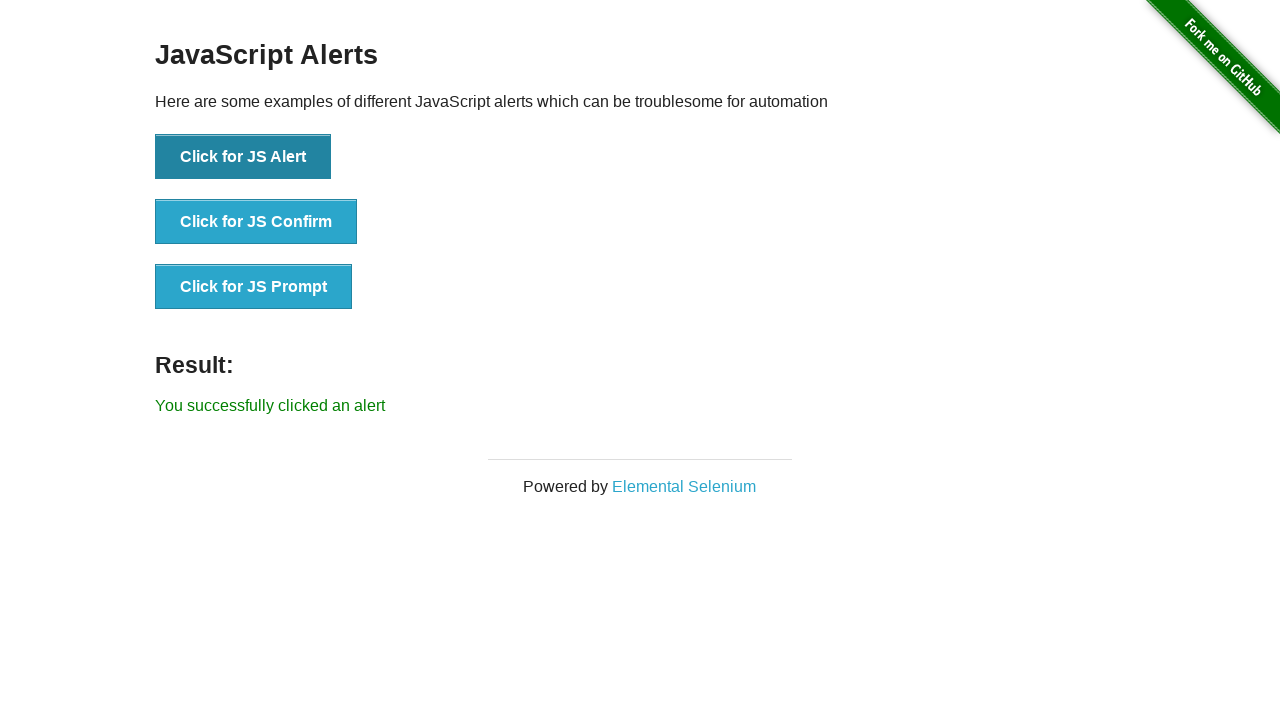